Navigates to W3Schools HTML tables page and verifies that the customers table is present and contains rows with data

Starting URL: https://www.w3schools.com/html/html_tables.asp

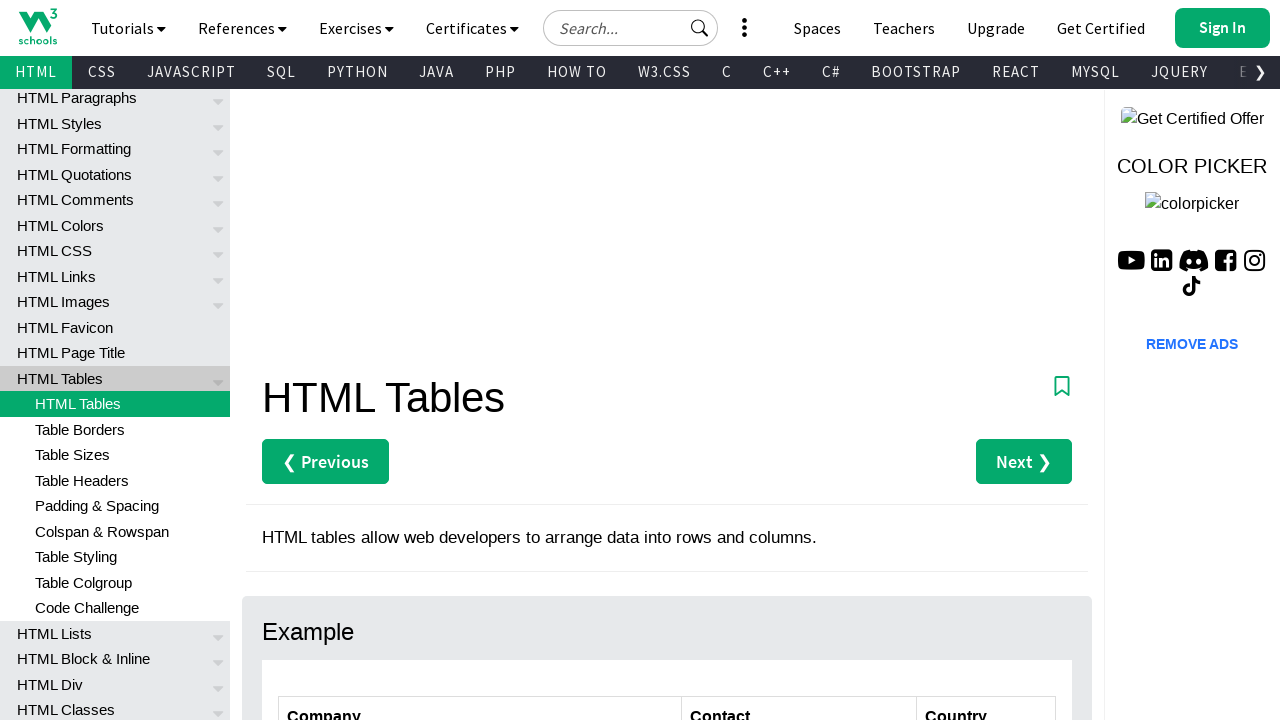

Navigated to W3Schools HTML tables page
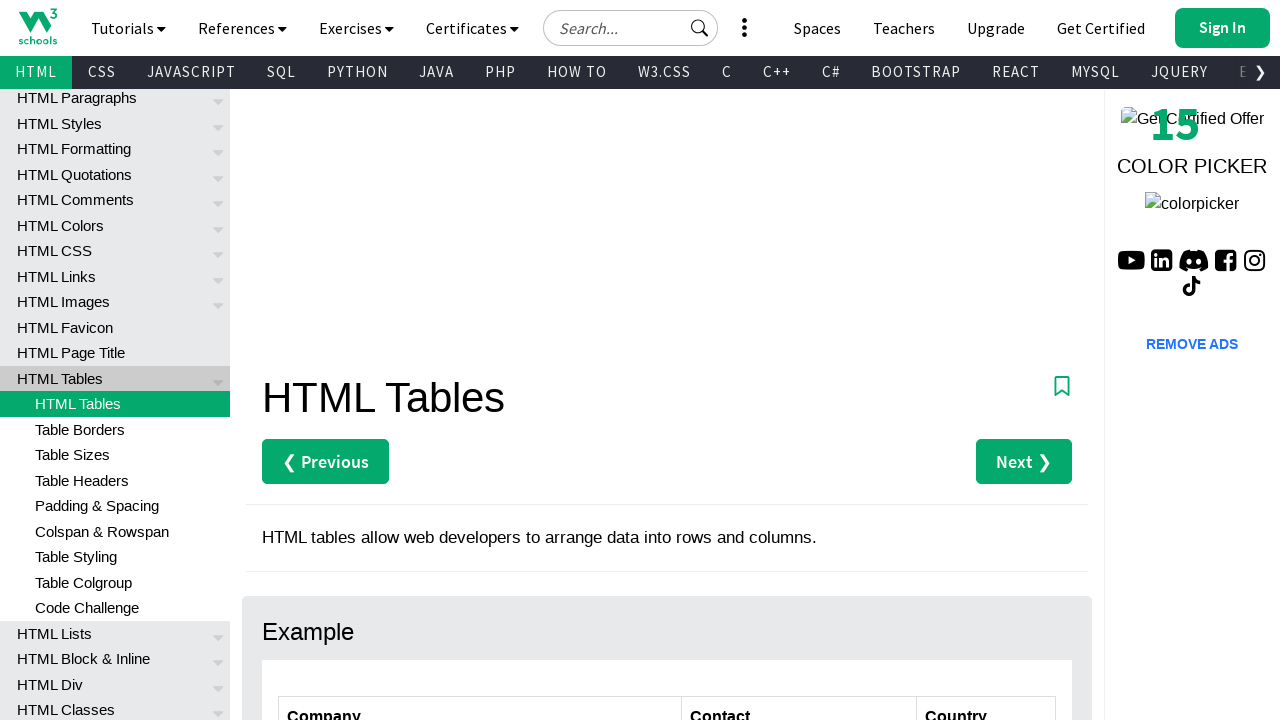

Customers table is visible
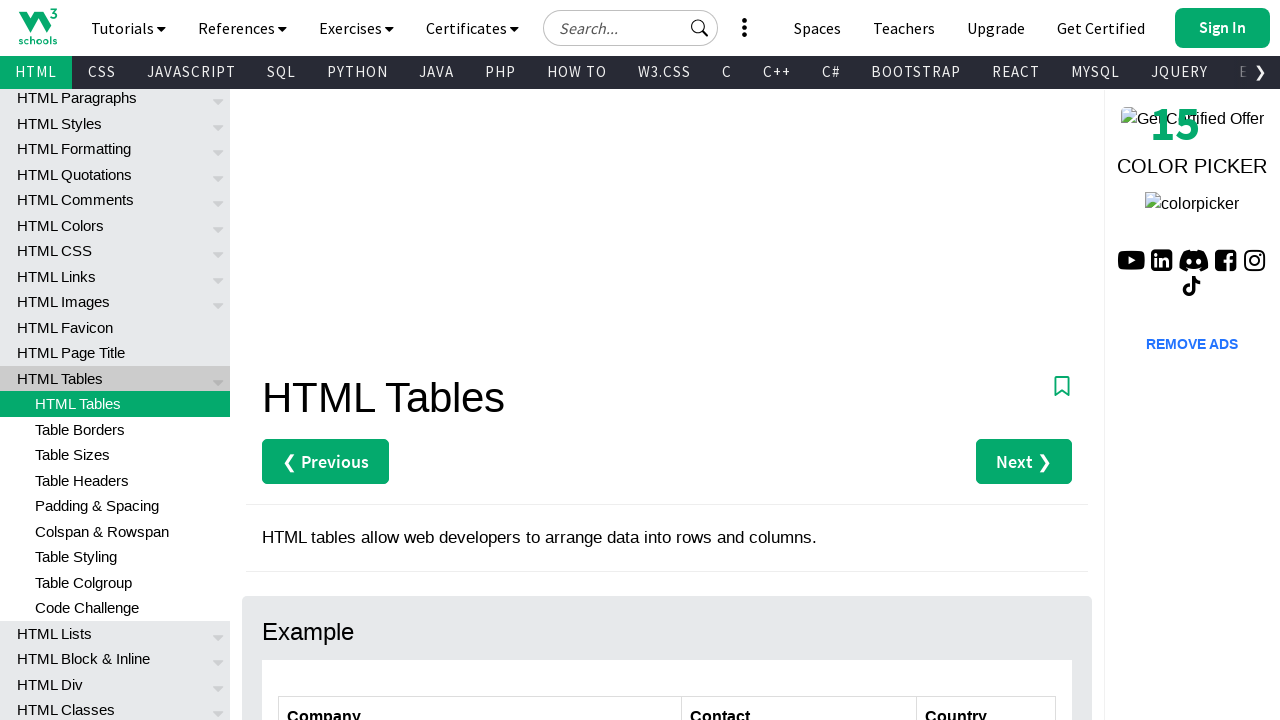

Verified that table rows are present in the customers table
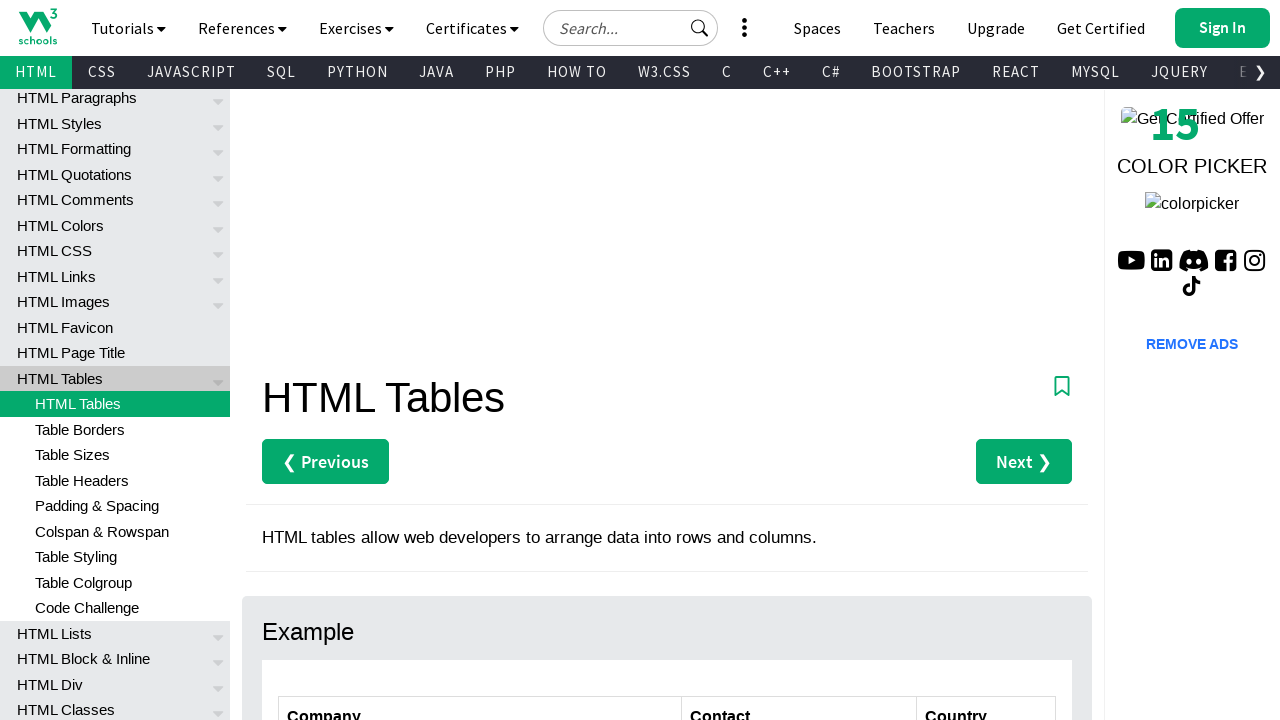

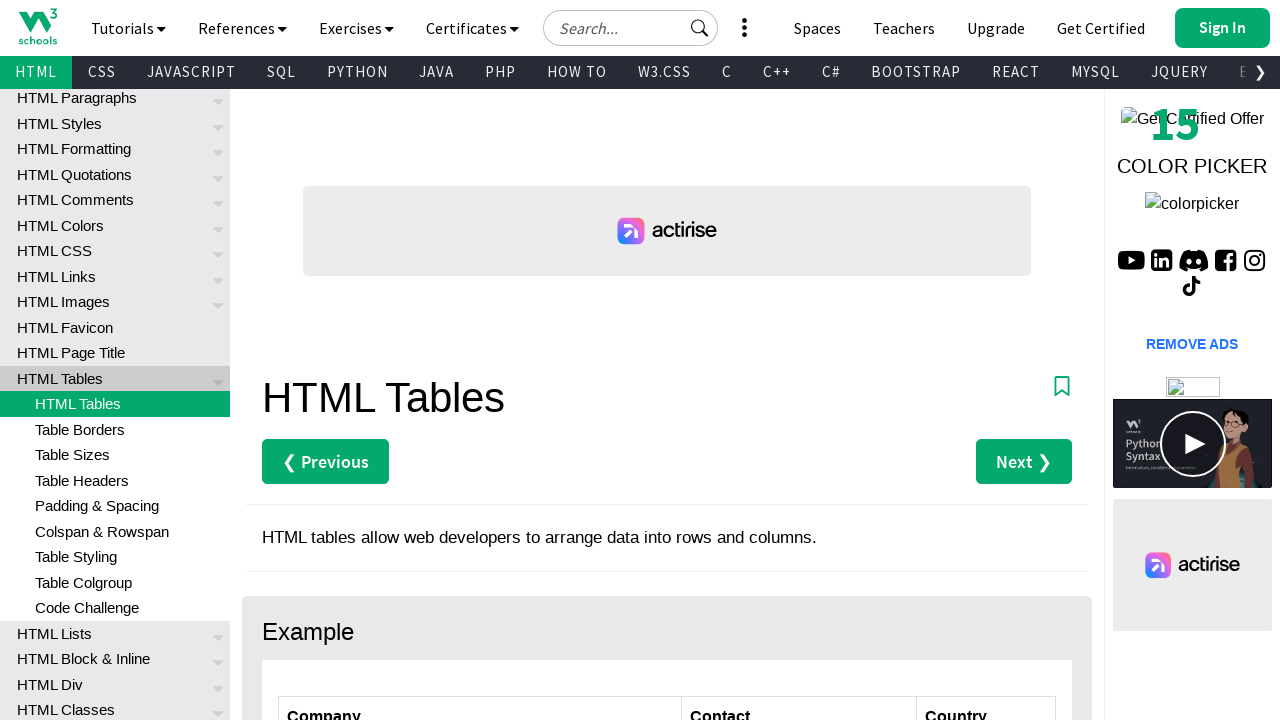